Tests ad form submission with a blank title field to verify validation behavior.

Starting URL: https://elenta.lt/patalpinti/ivesti-informacija?categoryId=AutoMoto_Automobiliai&actionId=Siulo&returnurl=%2F

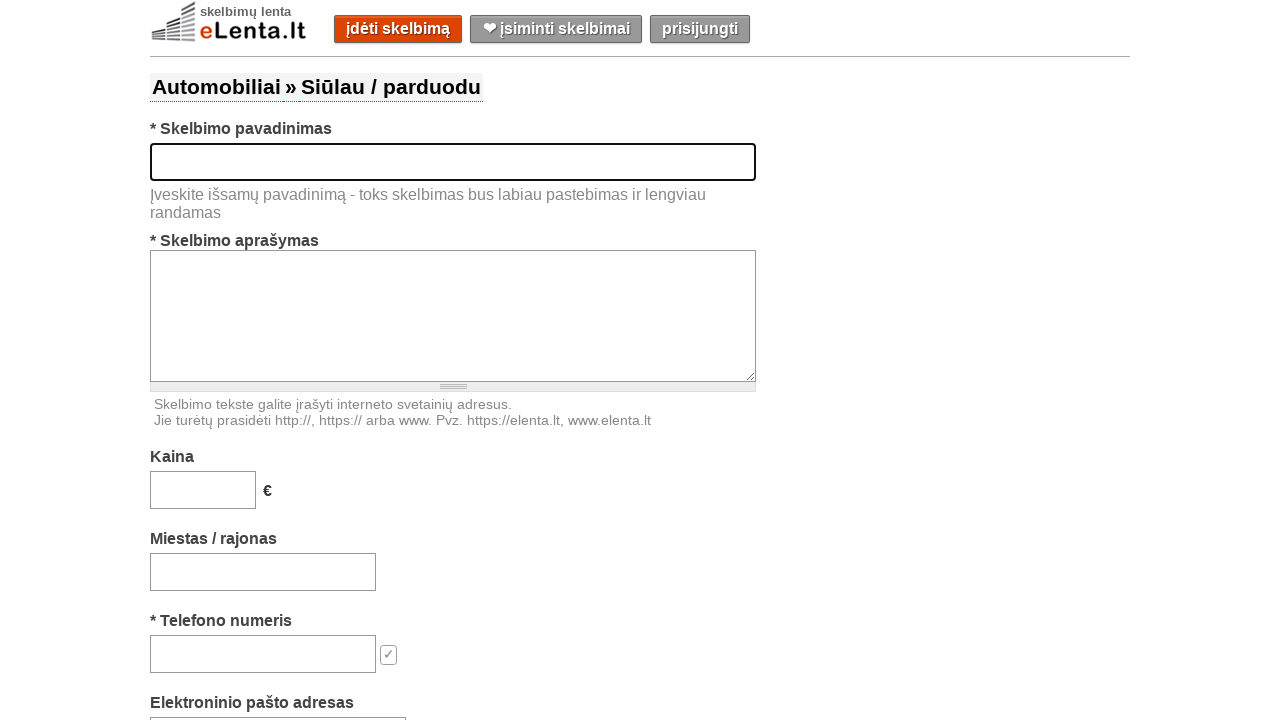

Left title field blank to test validation behavior on #title
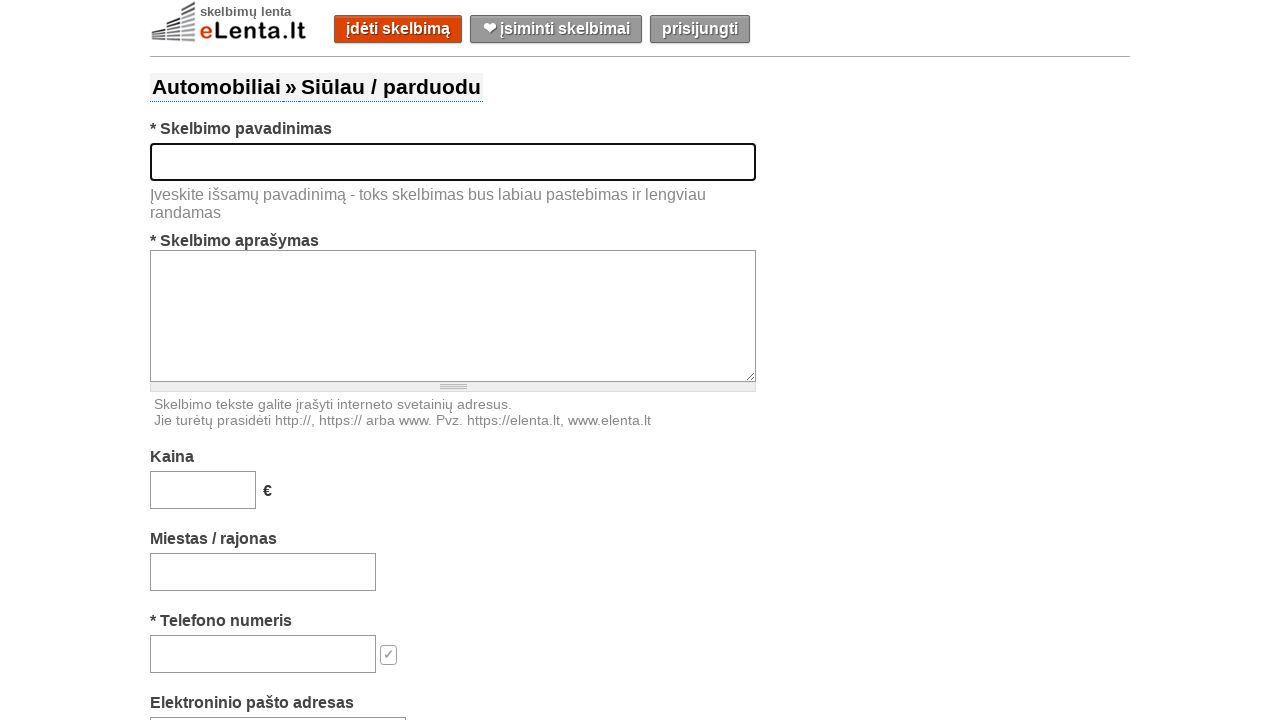

Filled description field with vehicle details on #text
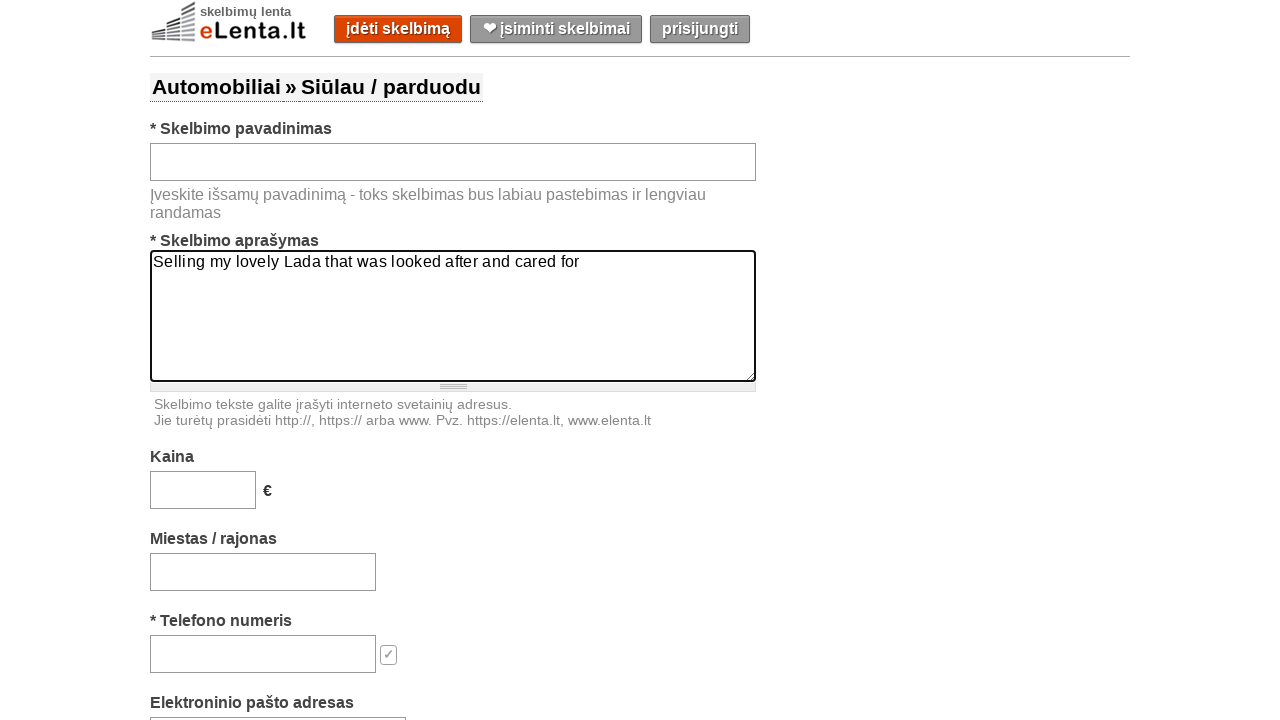

Filled price field with 15000 on #price
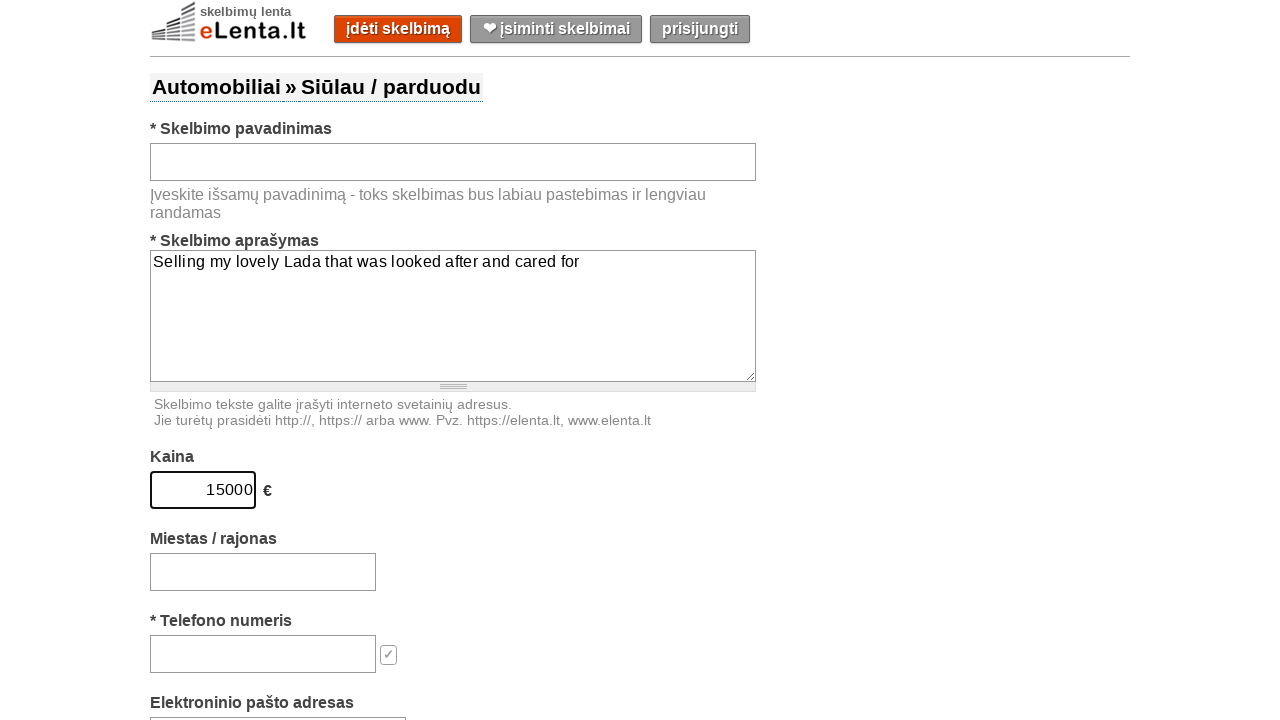

Filled location field with 'Gargždai' on #location-search-box
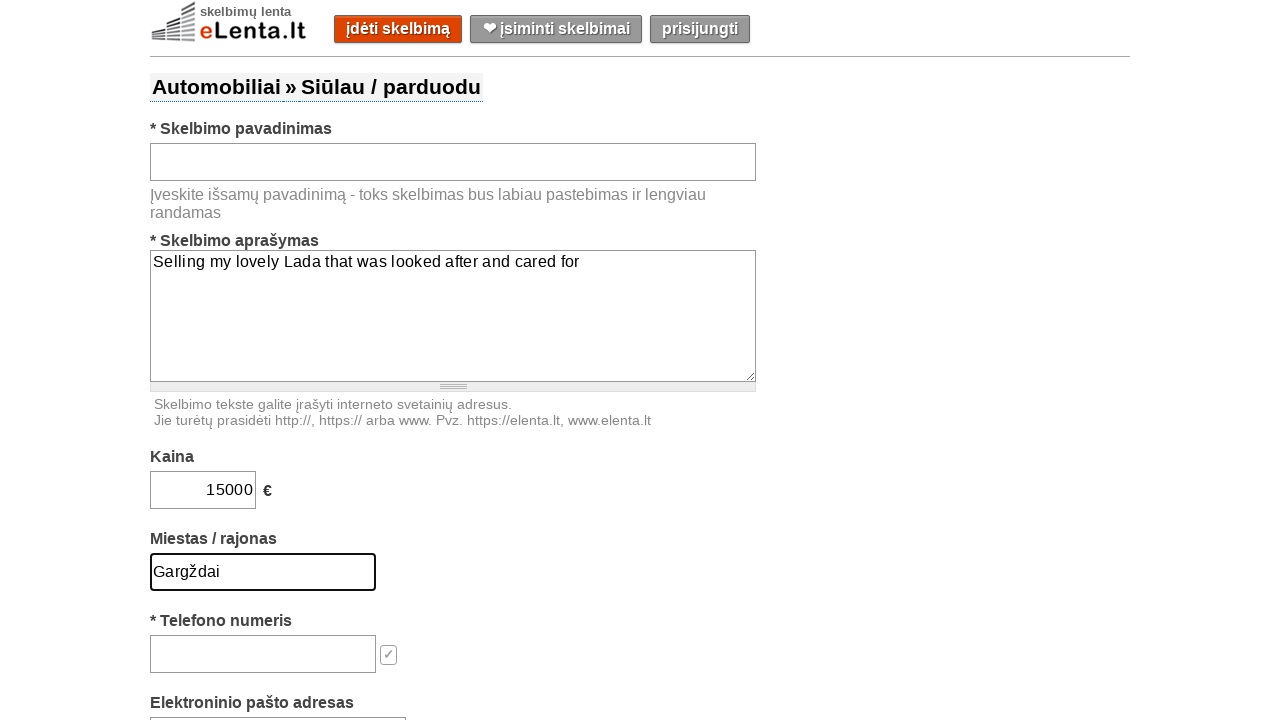

Filled phone field with contact number on #phone
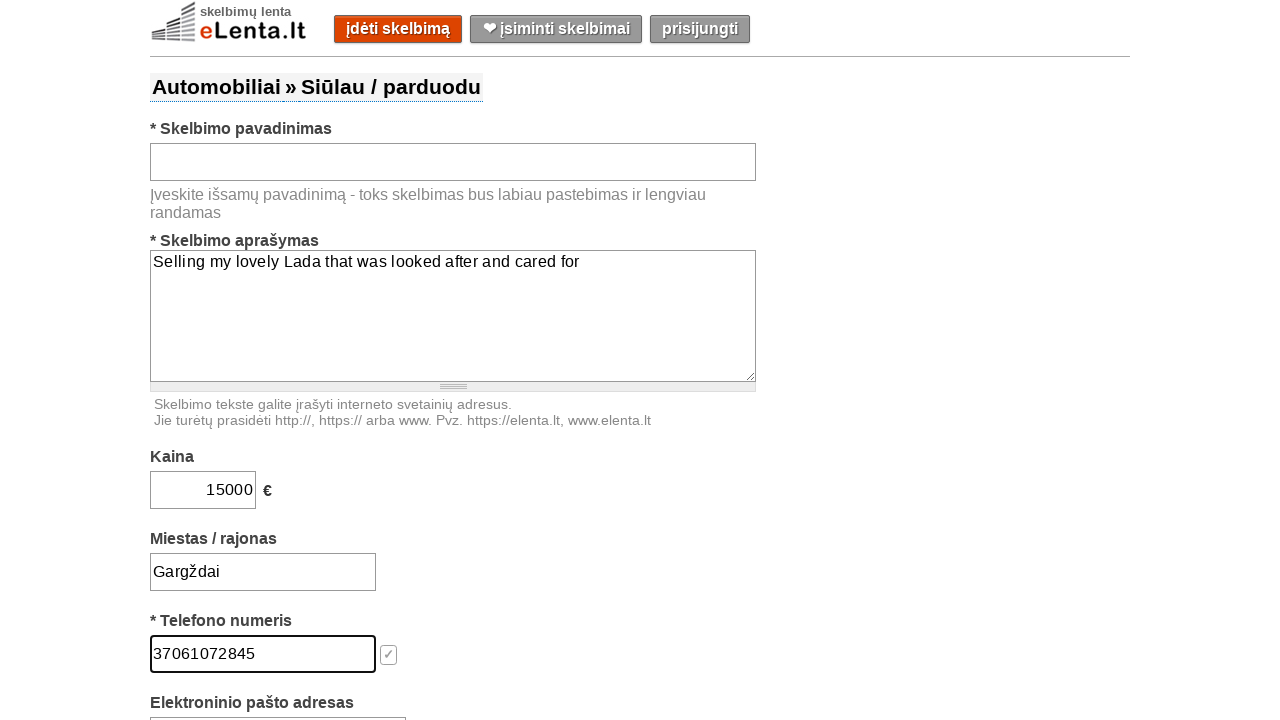

Filled email field with contact email on #email
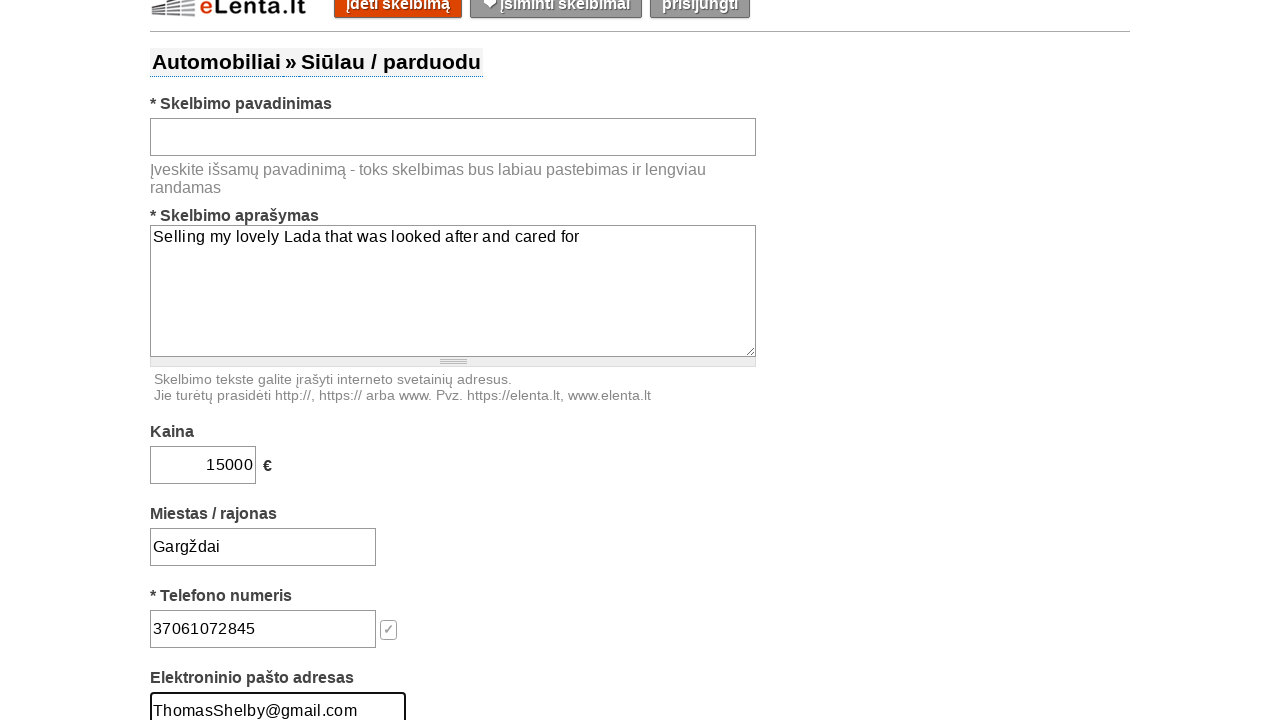

Clicked submit button to attempt form submission with blank title at (659, 360) on #submit-button
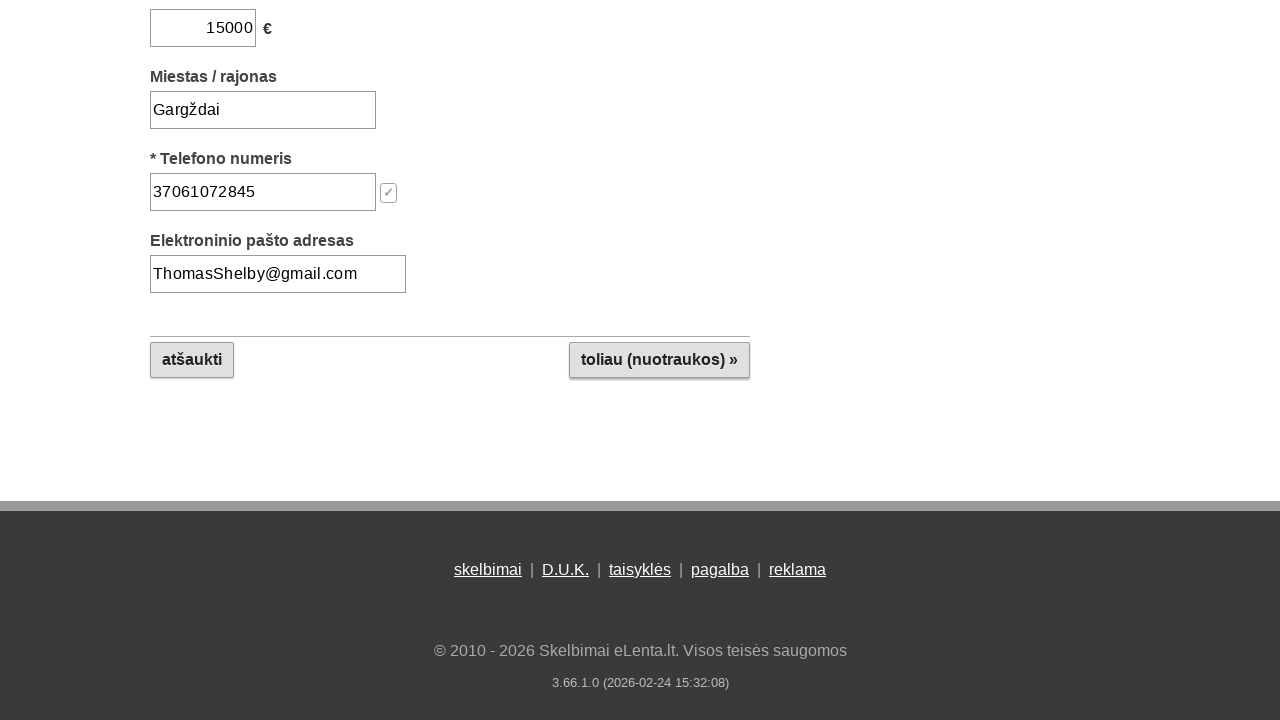

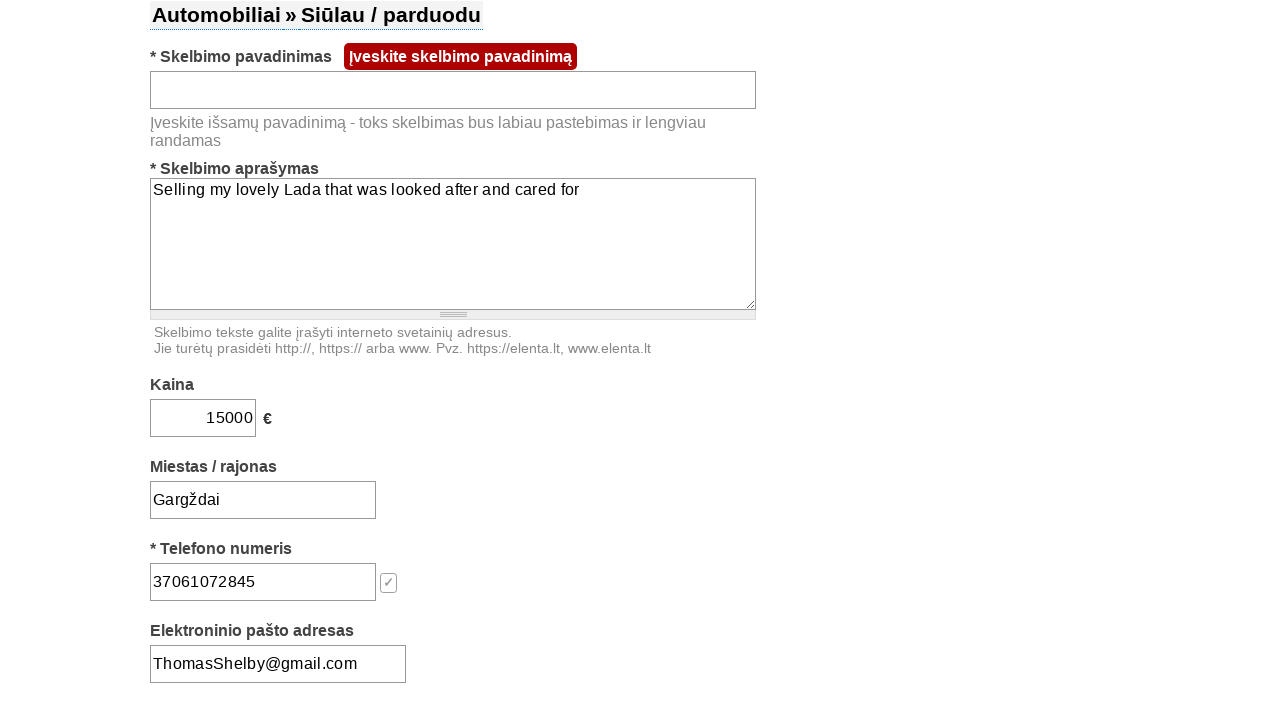